Navigates to the nested frames demo page and refreshes it using JavaScript execution to verify page reload functionality

Starting URL: https://demoqa.com/nestedframes

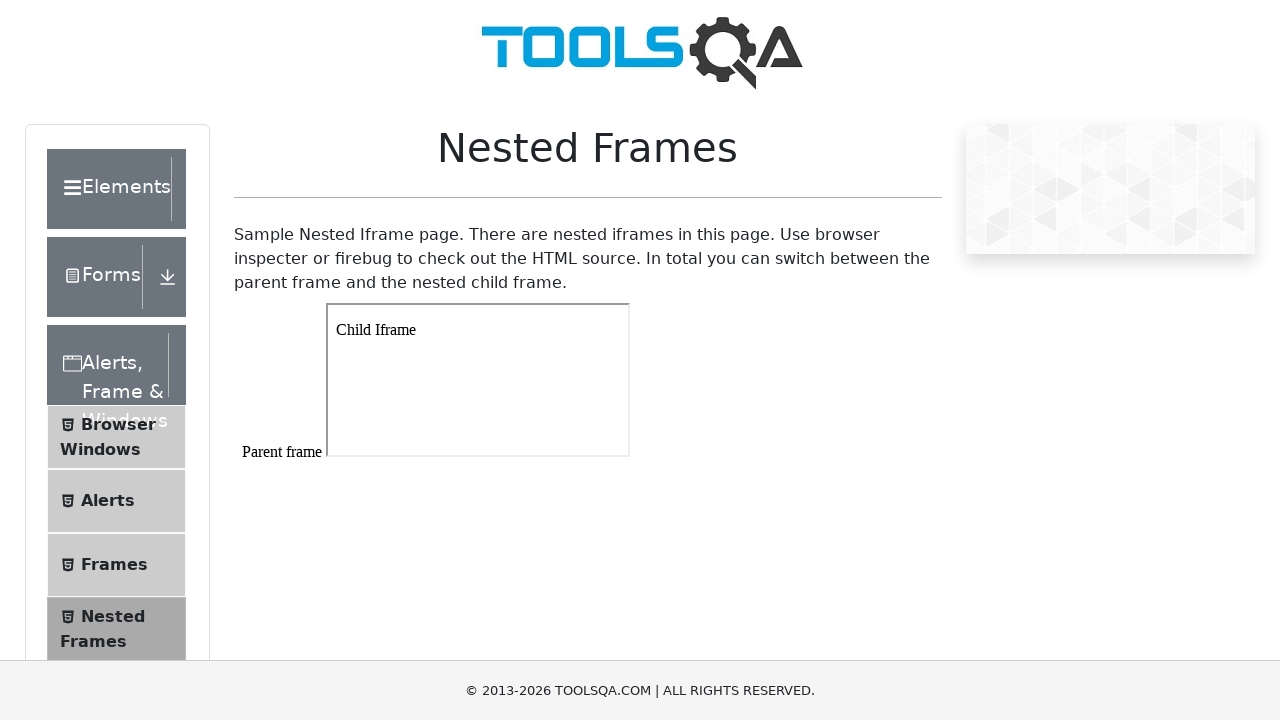

Waited for nested frames demo page to load (domcontentloaded)
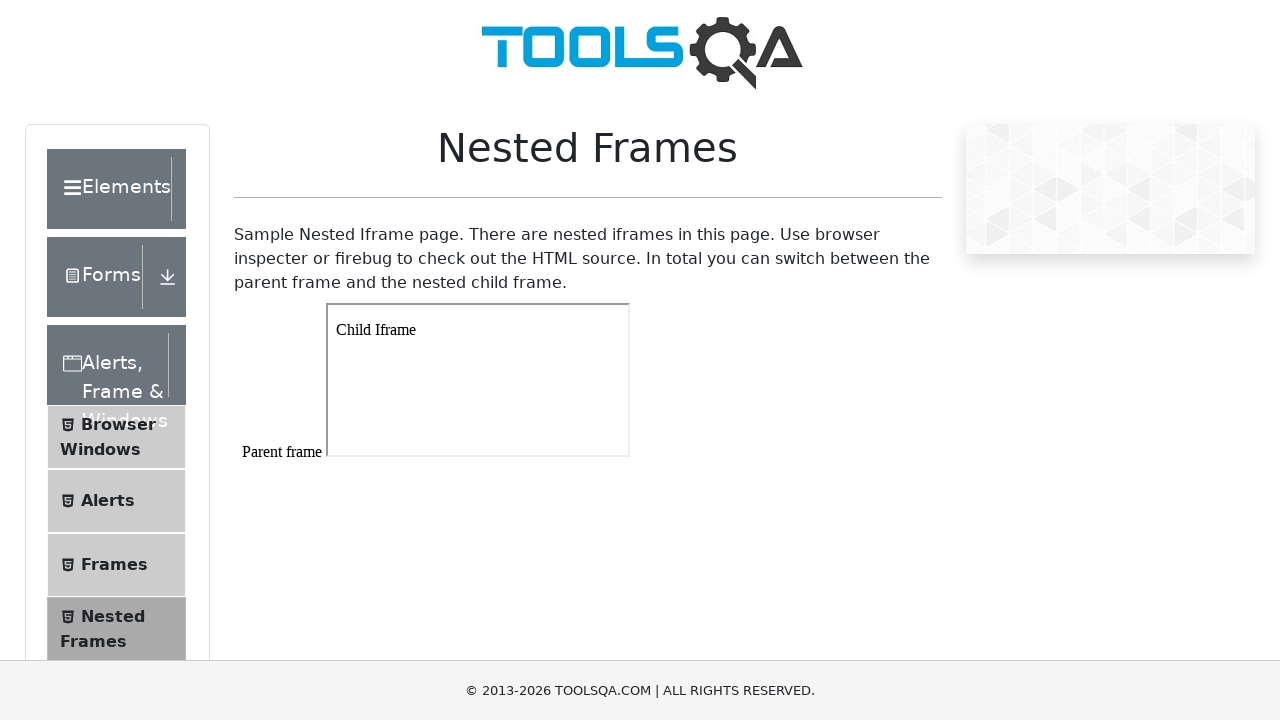

Executed JavaScript to refresh page using history.go(0)
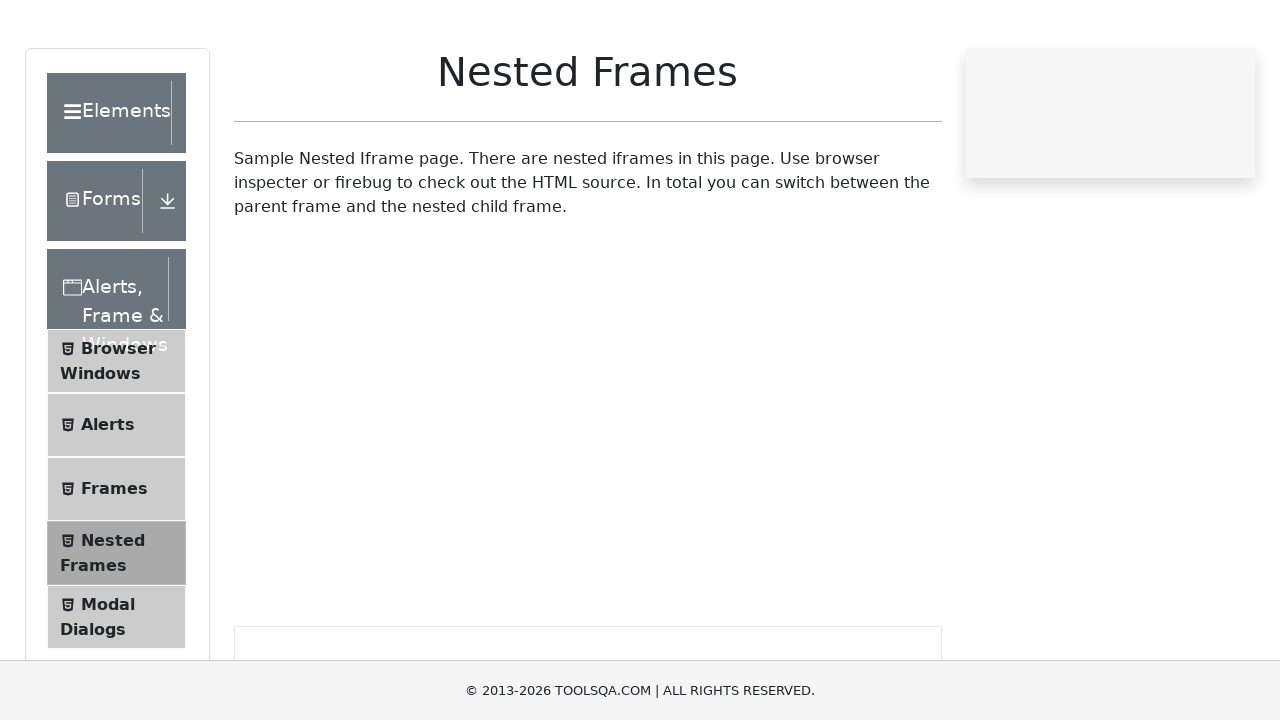

Waited for page to finish reloading (domcontentloaded)
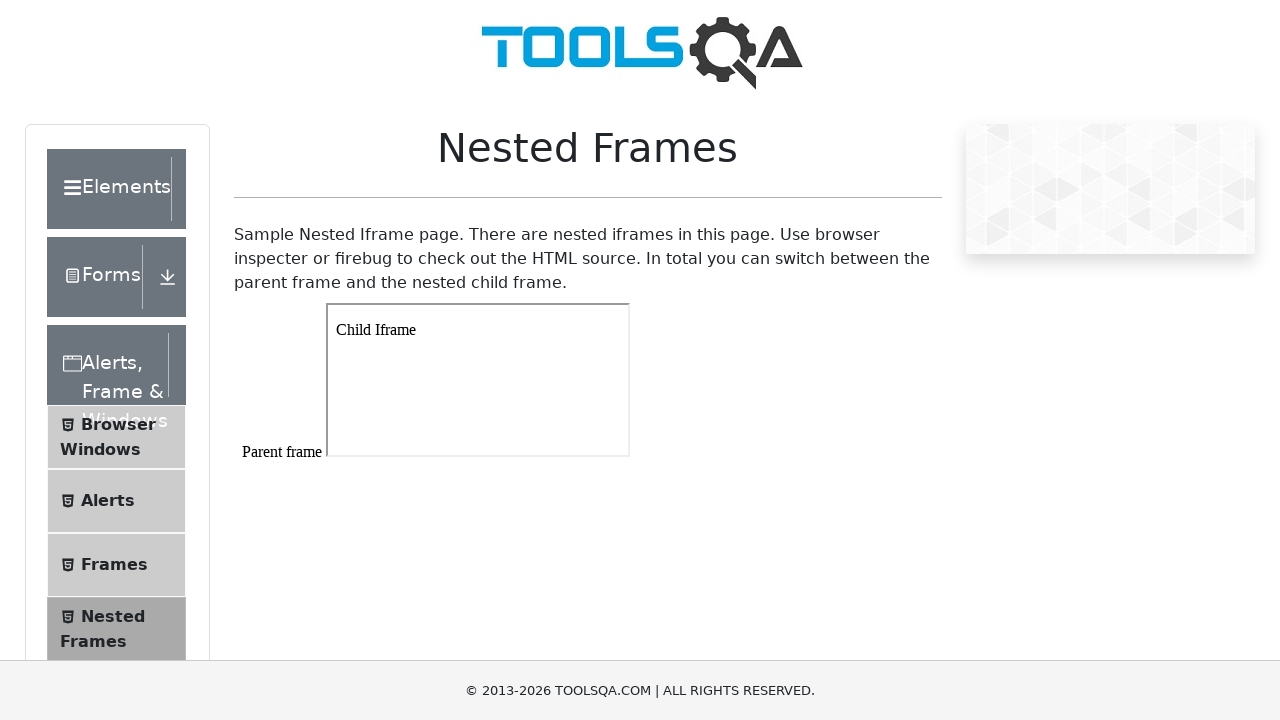

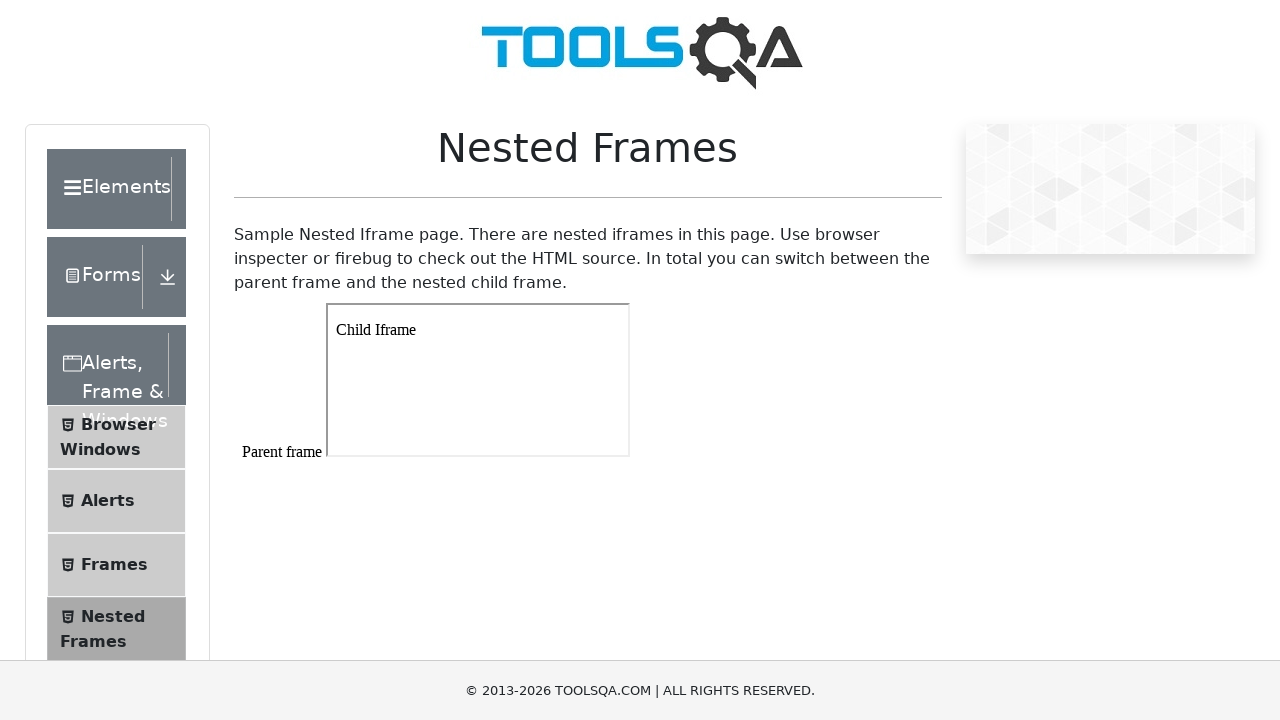